Tests finding and clicking a link by its text (a calculated mathematical value), then fills out a form with personal information including first name, last name, city, and country fields.

Starting URL: http://suninjuly.github.io/find_link_text

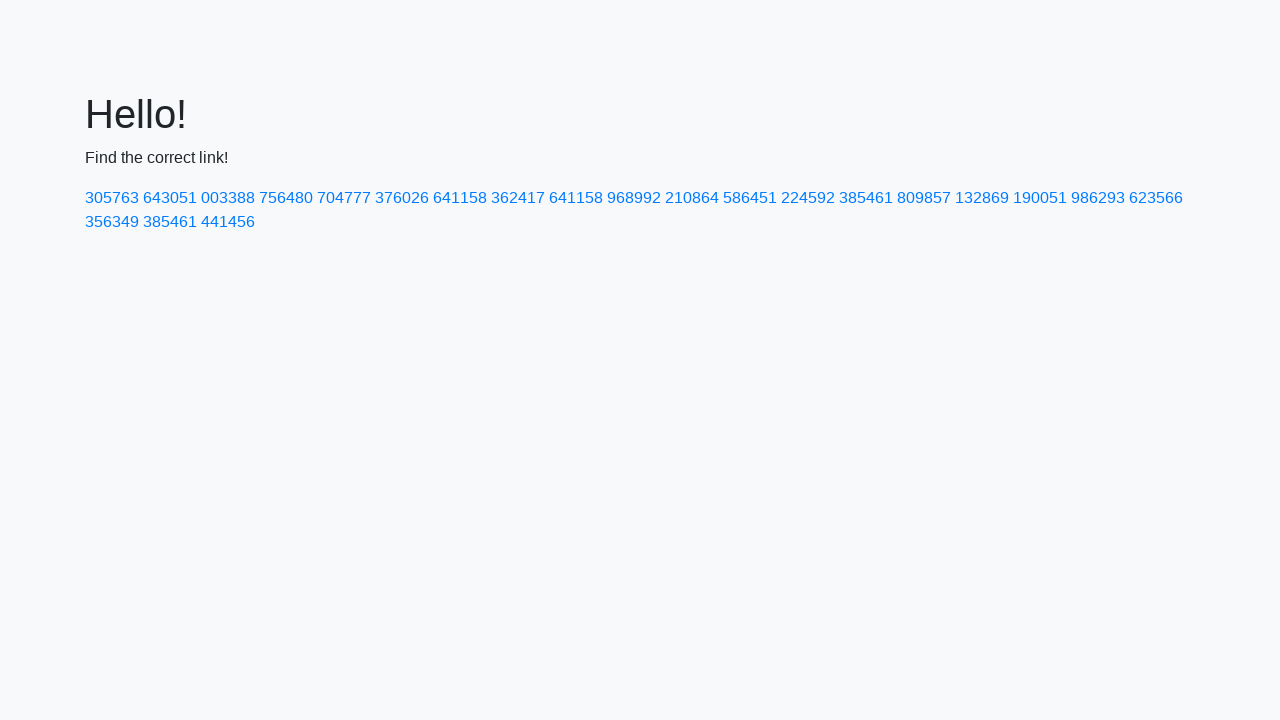

Clicked link with calculated text value: 224592 at (808, 198) on text=224592
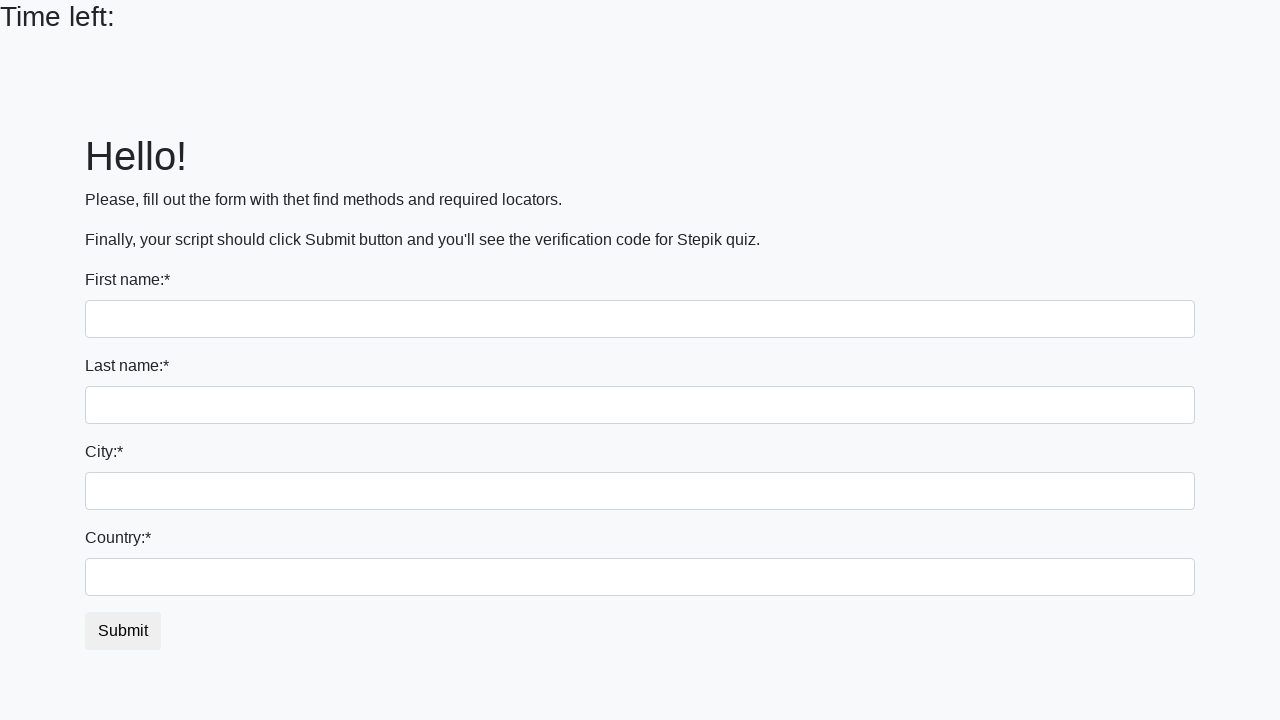

Form page loaded and input fields became visible
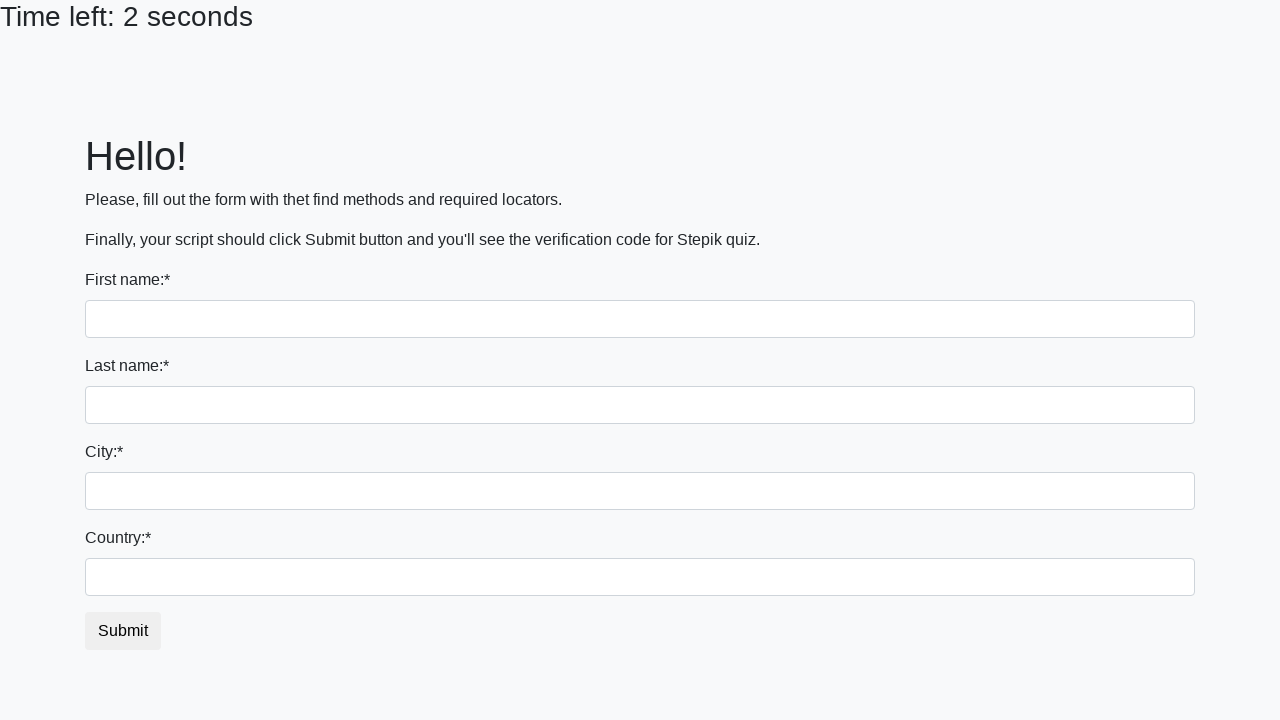

Filled first name field with 'Ivan' on input >> nth=0
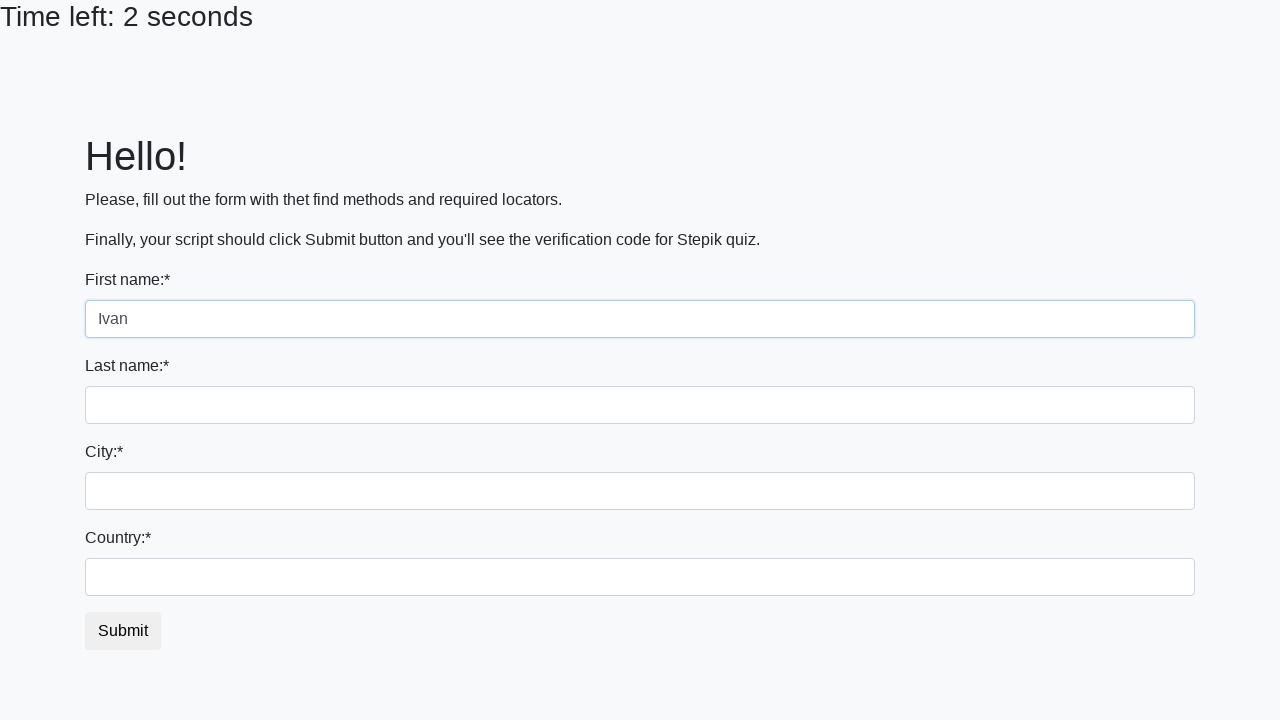

Filled last name field with 'Petrov' on input[name='last_name']
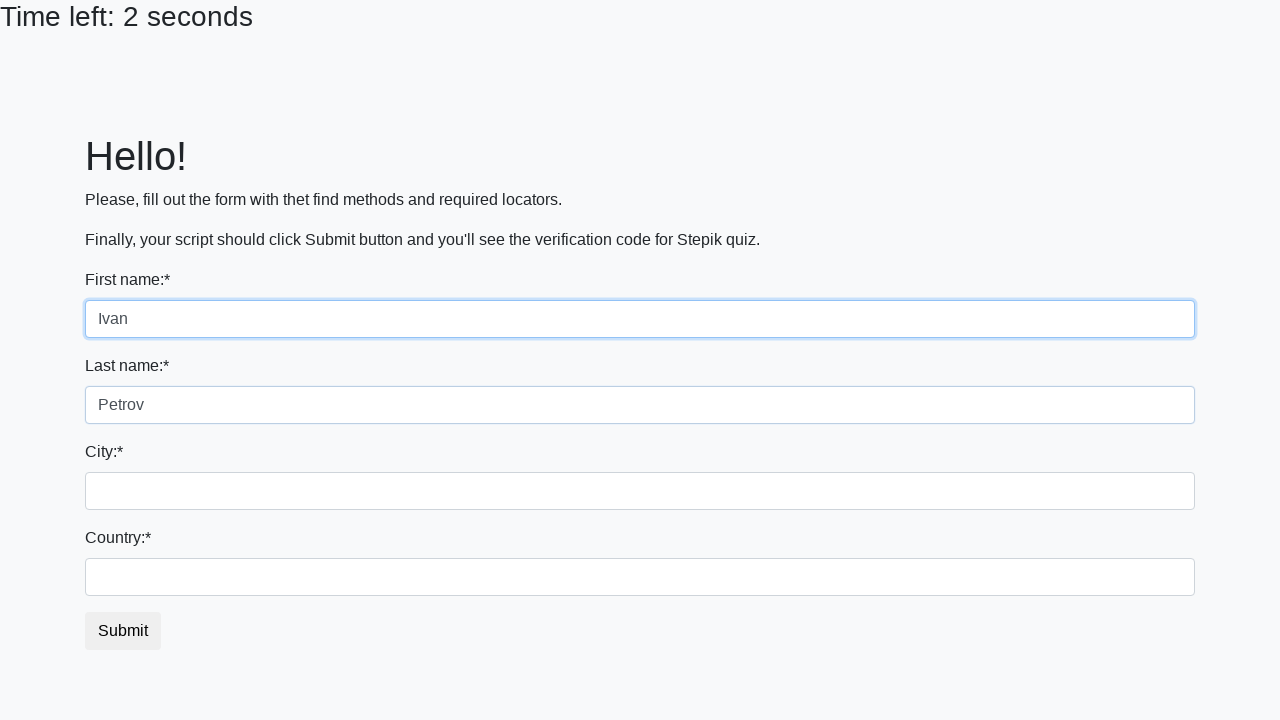

Filled city field with 'Smolensk' on .city
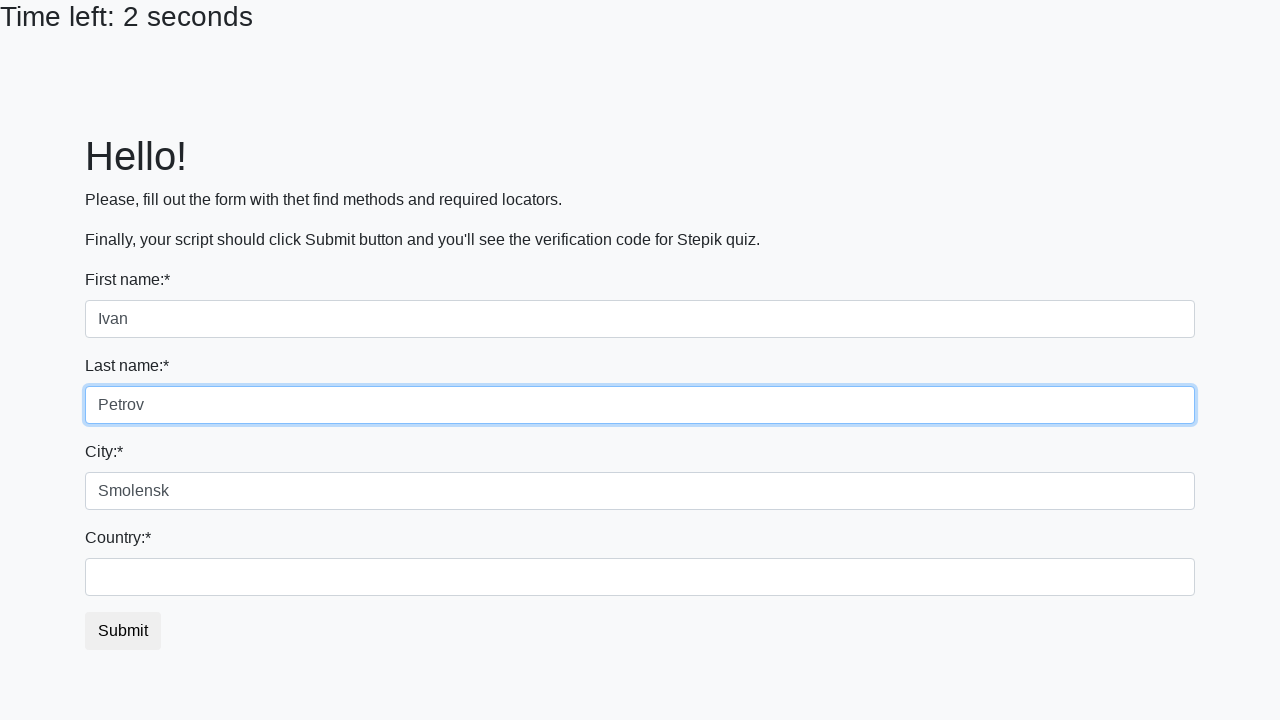

Filled country field with 'Russia' on #country
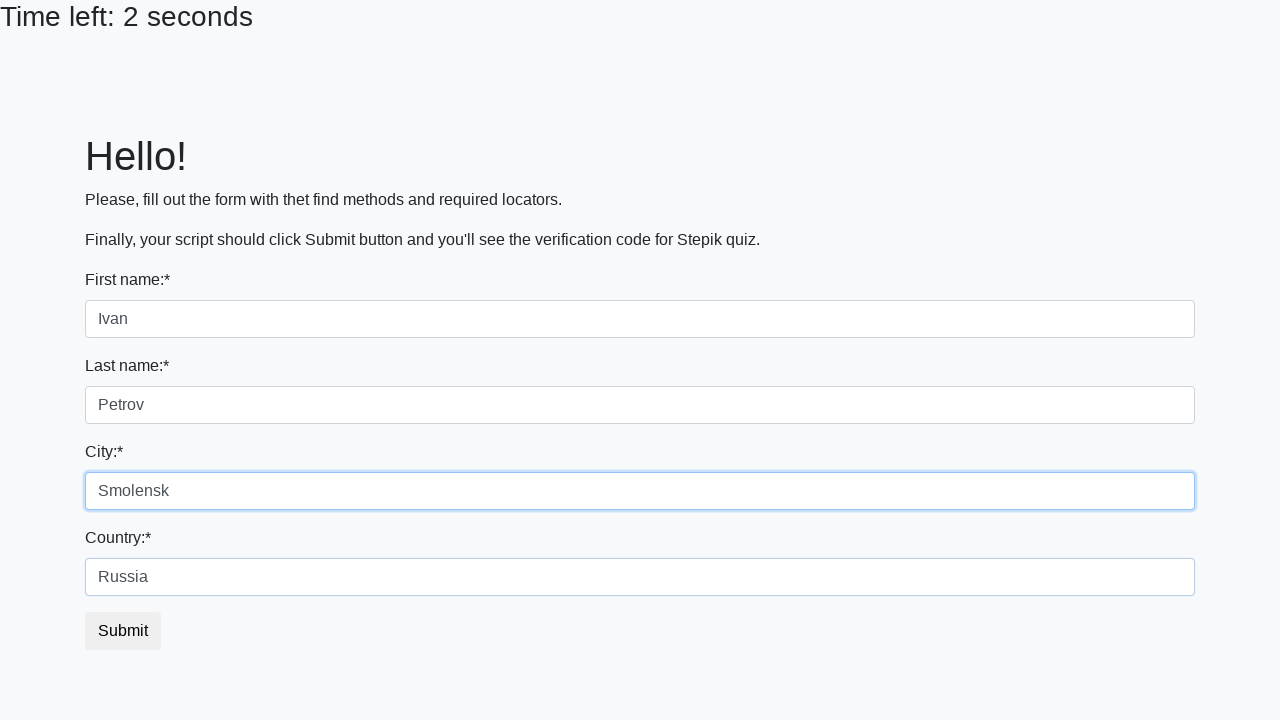

Clicked submit button to complete form submission at (123, 631) on .btn.btn-default
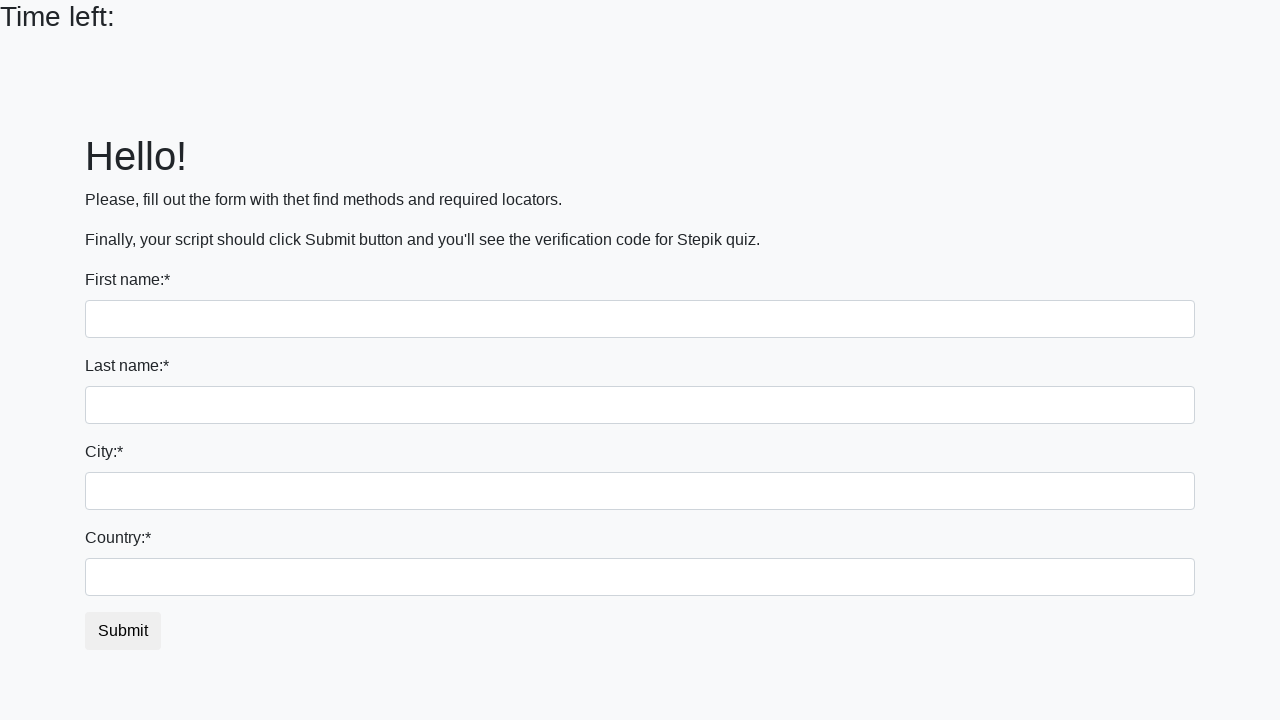

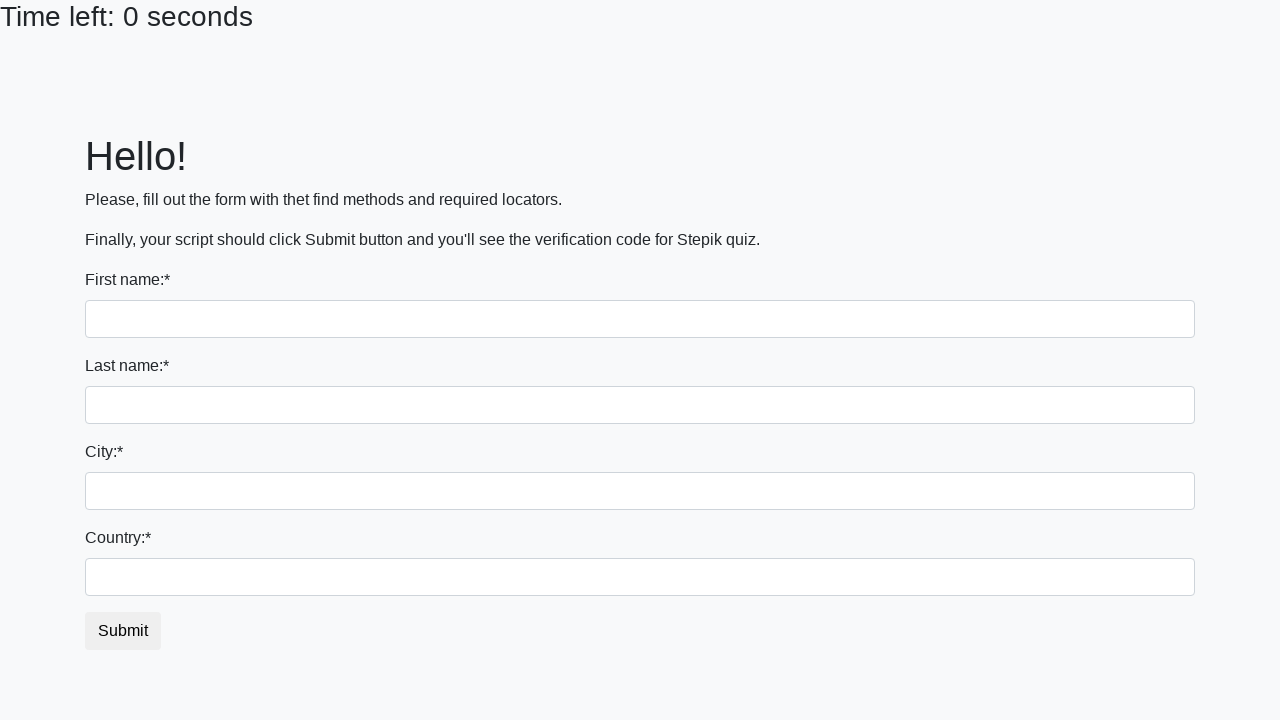